Tests multi-window/tab handling by opening a new tab, navigating to a course page, extracting a course name, switching back to the original window, and filling a form field with the extracted course name.

Starting URL: https://rahulshettyacademy.com/angularpractice/

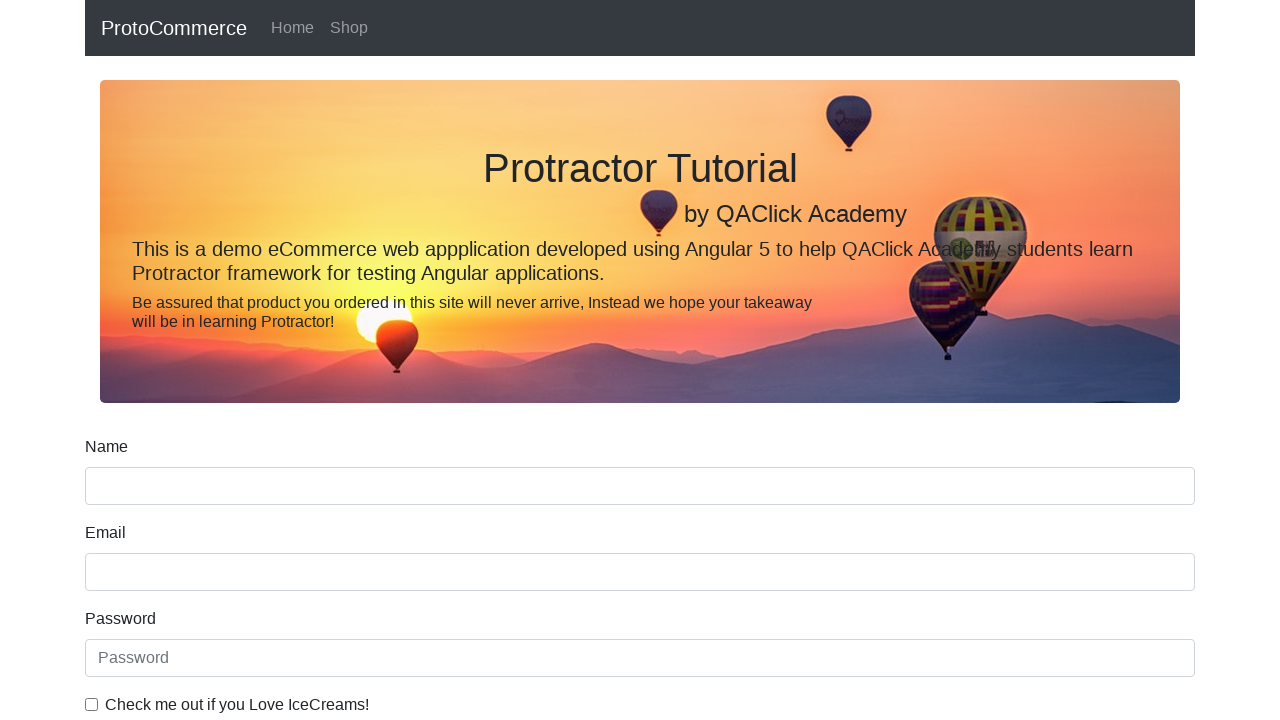

Opened a new tab/page
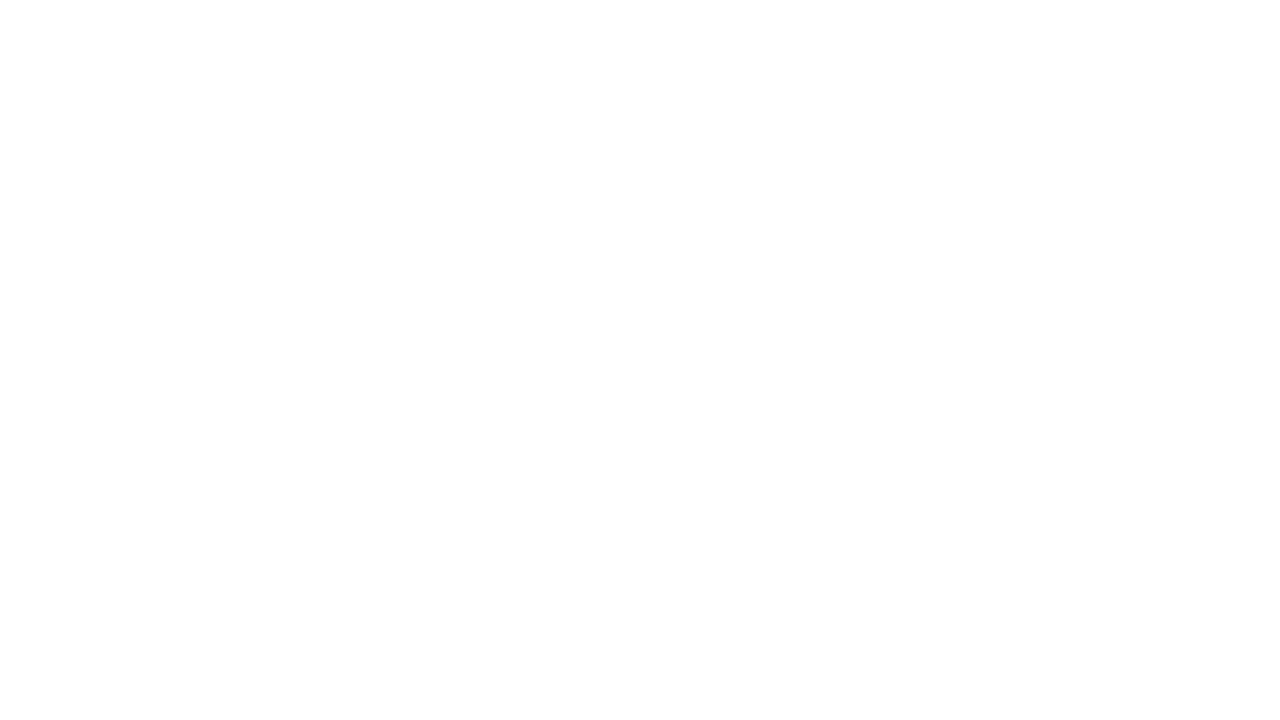

Navigated to courses page in new tab
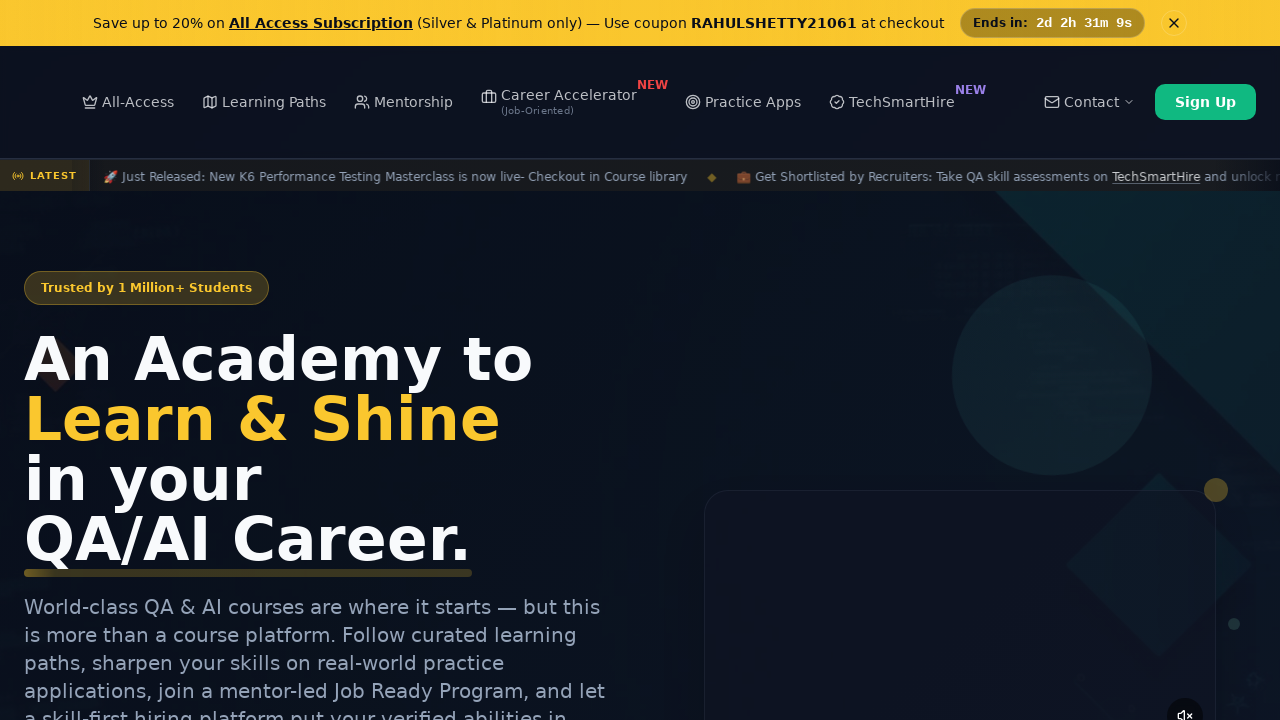

Course links loaded on the page
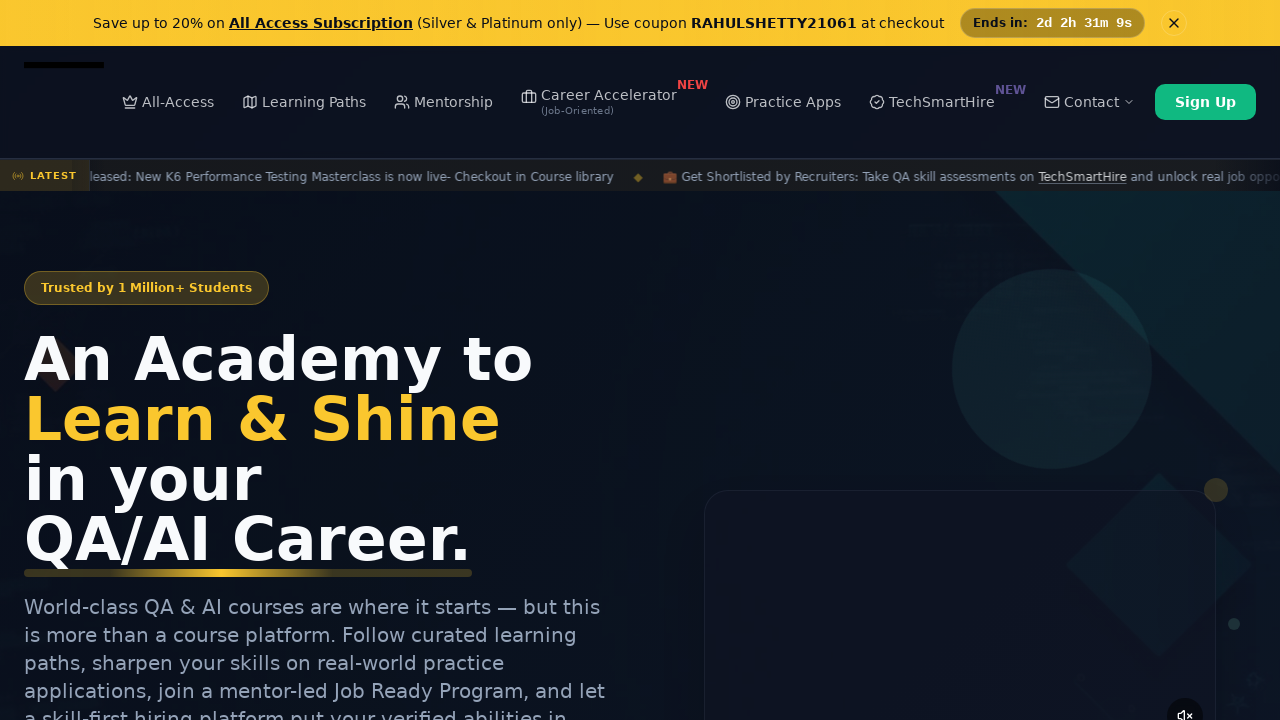

Located all course links on the page
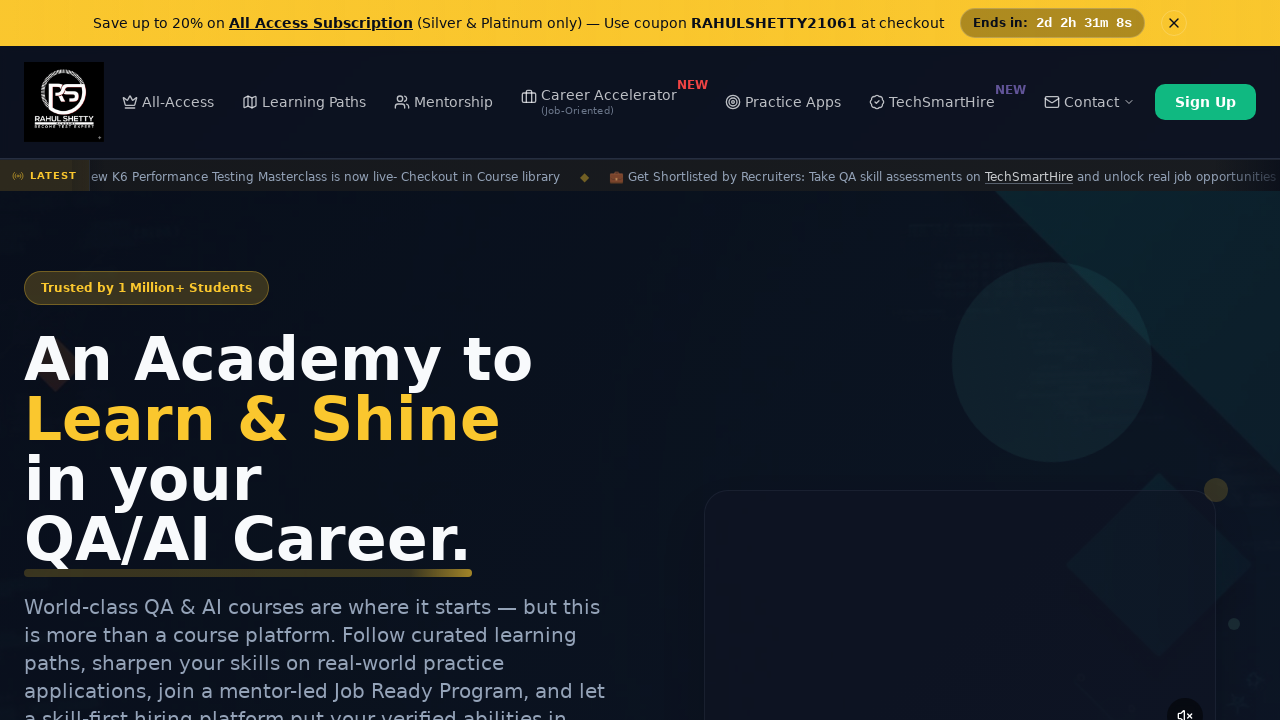

Extracted course name from second course link: Playwright Testing
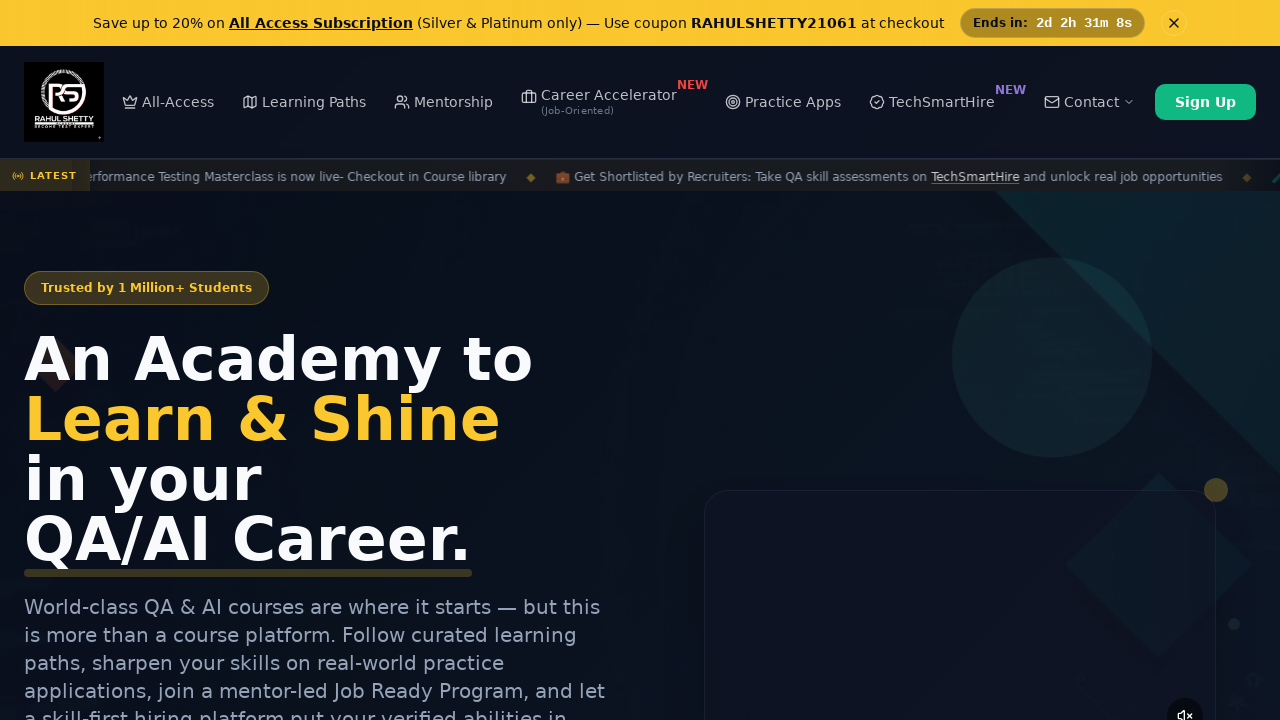

Switched back to original page/window
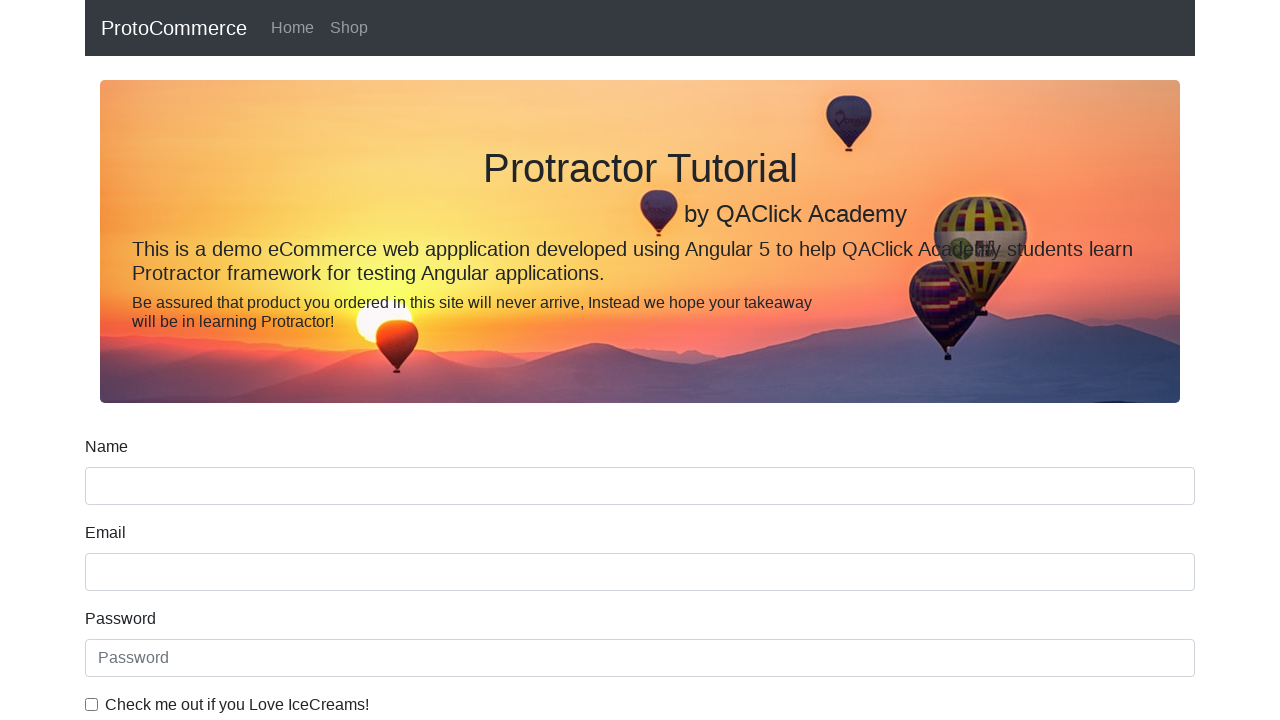

Filled name field with extracted course name: Playwright Testing on input[name='name']
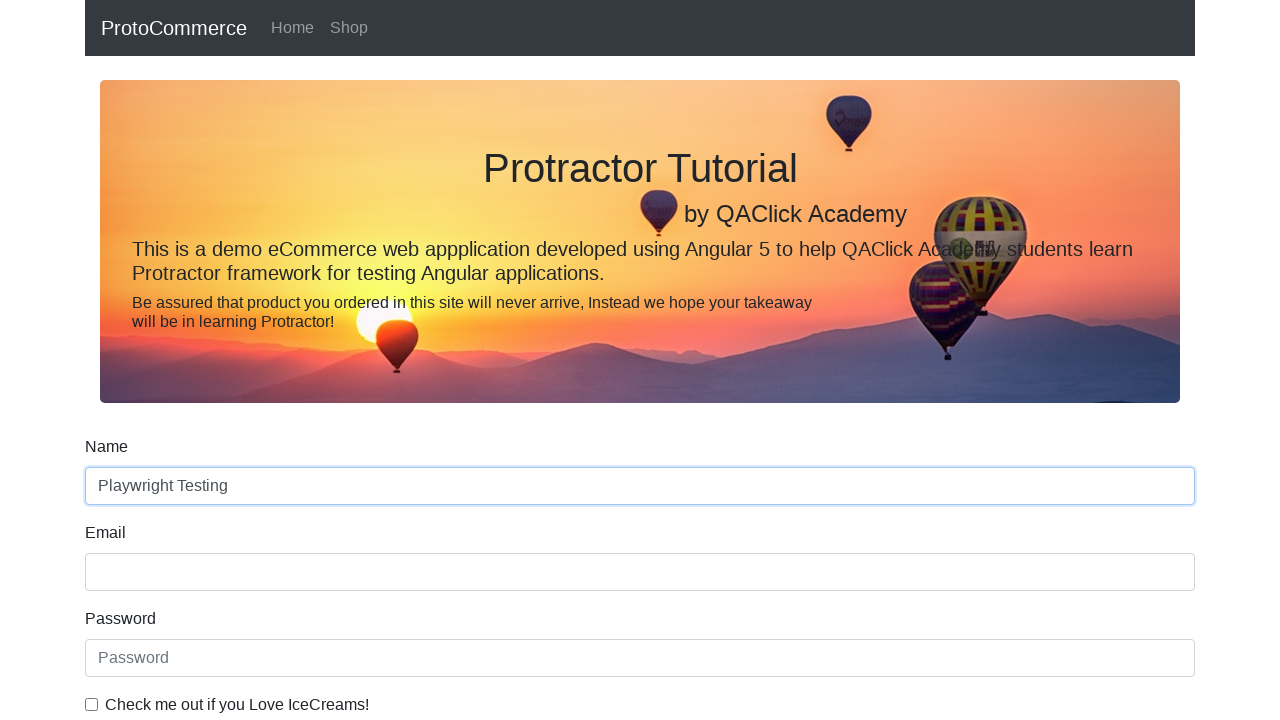

Closed the new tab/page
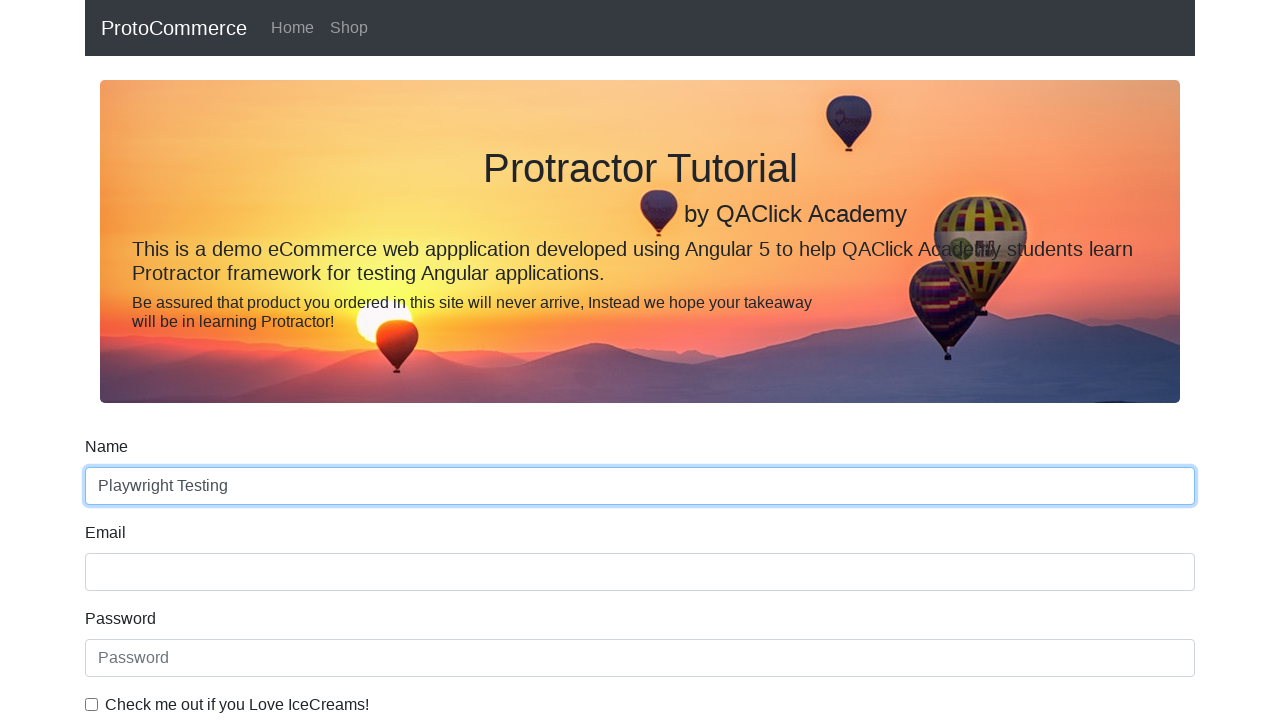

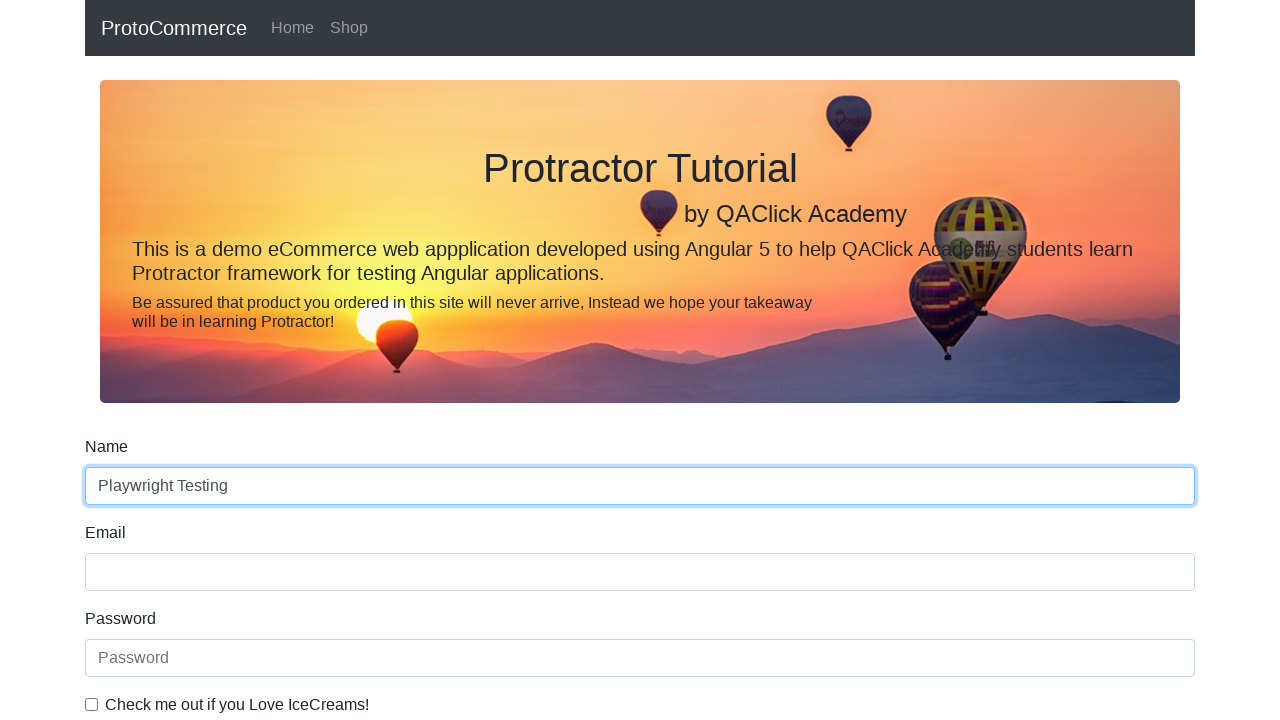